Tests implicit wait functionality by clicking a button and verifying that a WebDriver text element appears

Starting URL: http://seleniumpractise.blogspot.in/2016/08/how-to-use-explicit-wait-in-selenium.html

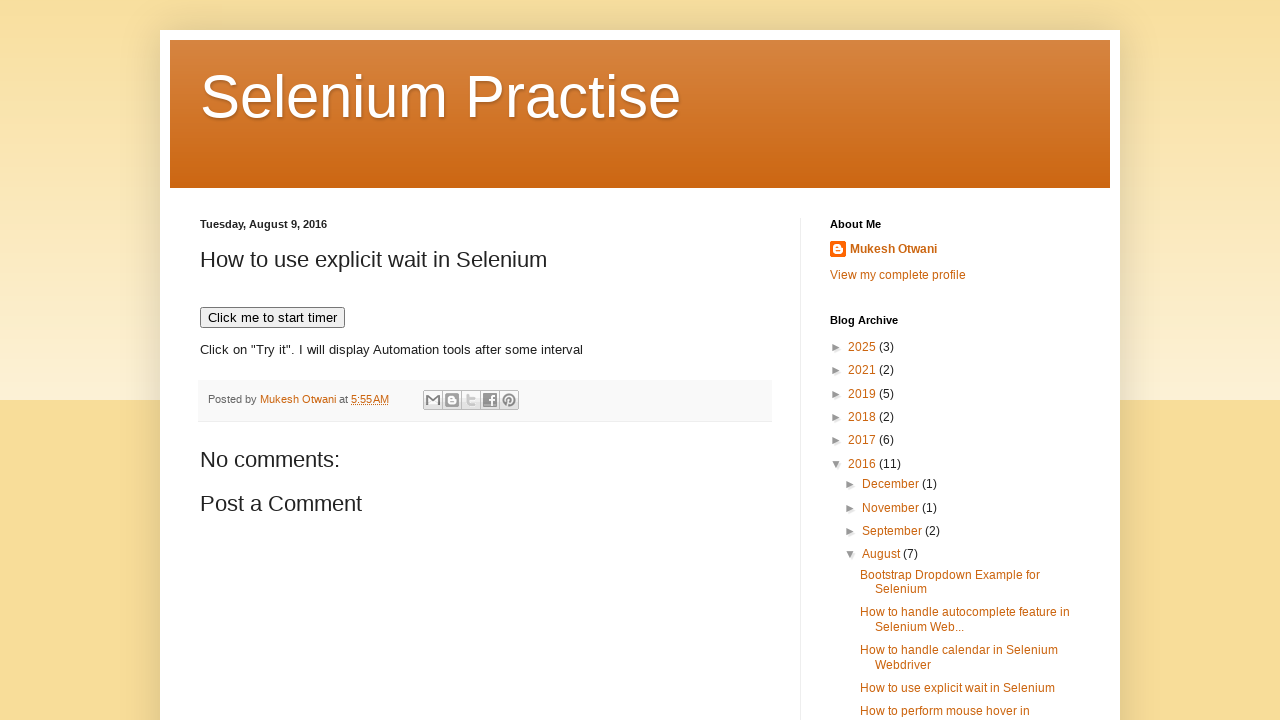

Navigated to explicit wait test page
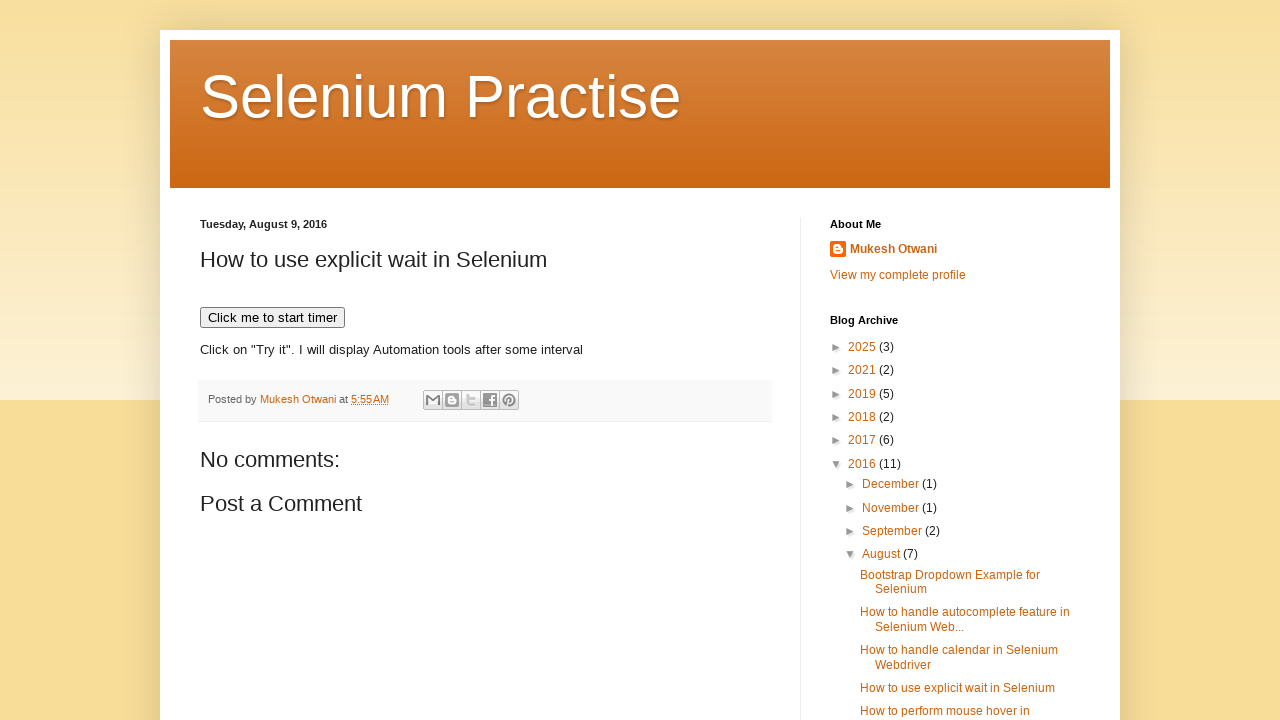

Clicked button to trigger dynamic content at (272, 318) on xpath=//button
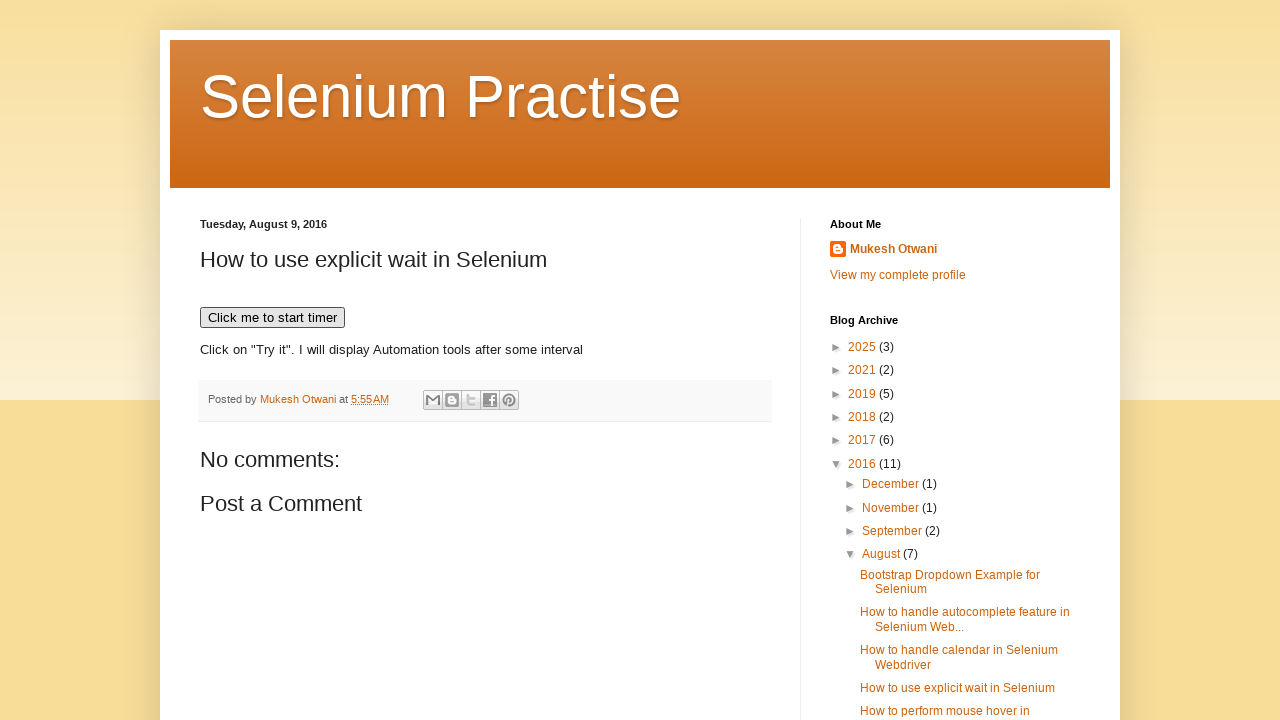

WebDriver text element appeared and became visible
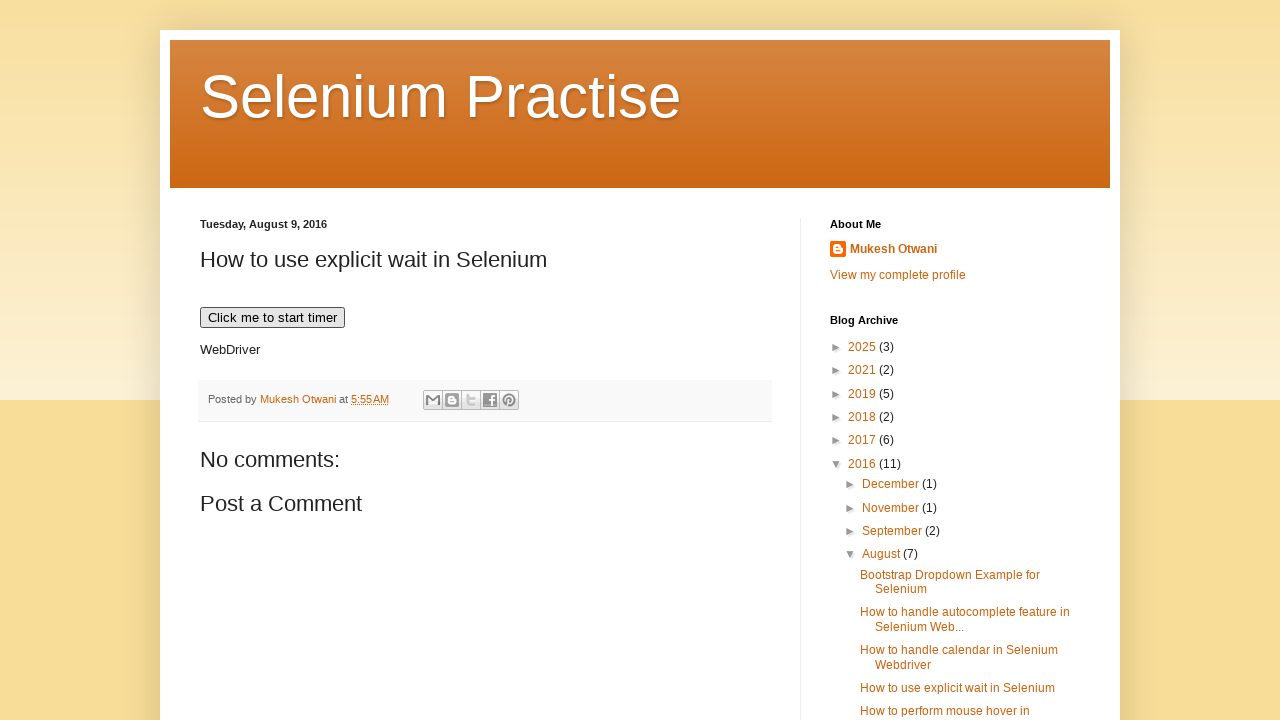

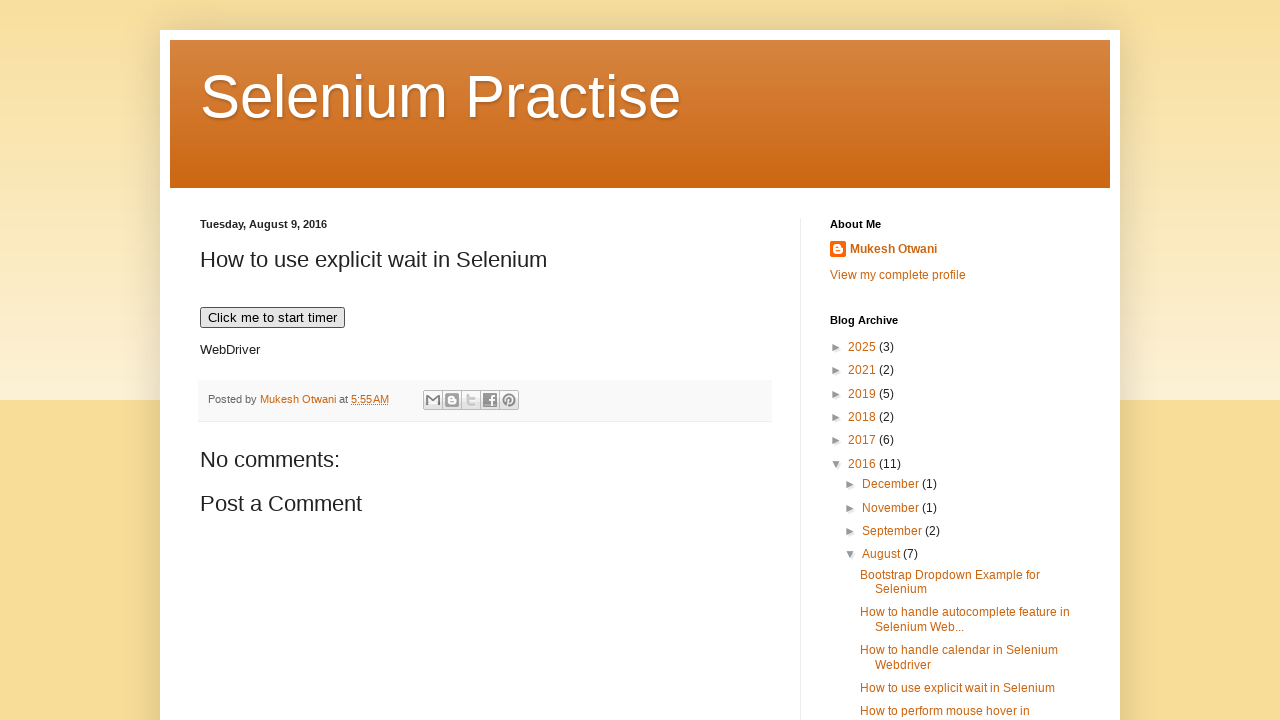